Tests web table interaction by iterating through table rows to find a specific entry (surname "Chatterjee") and clicking the checkbox in that row.

Starting URL: https://letcode.in/table

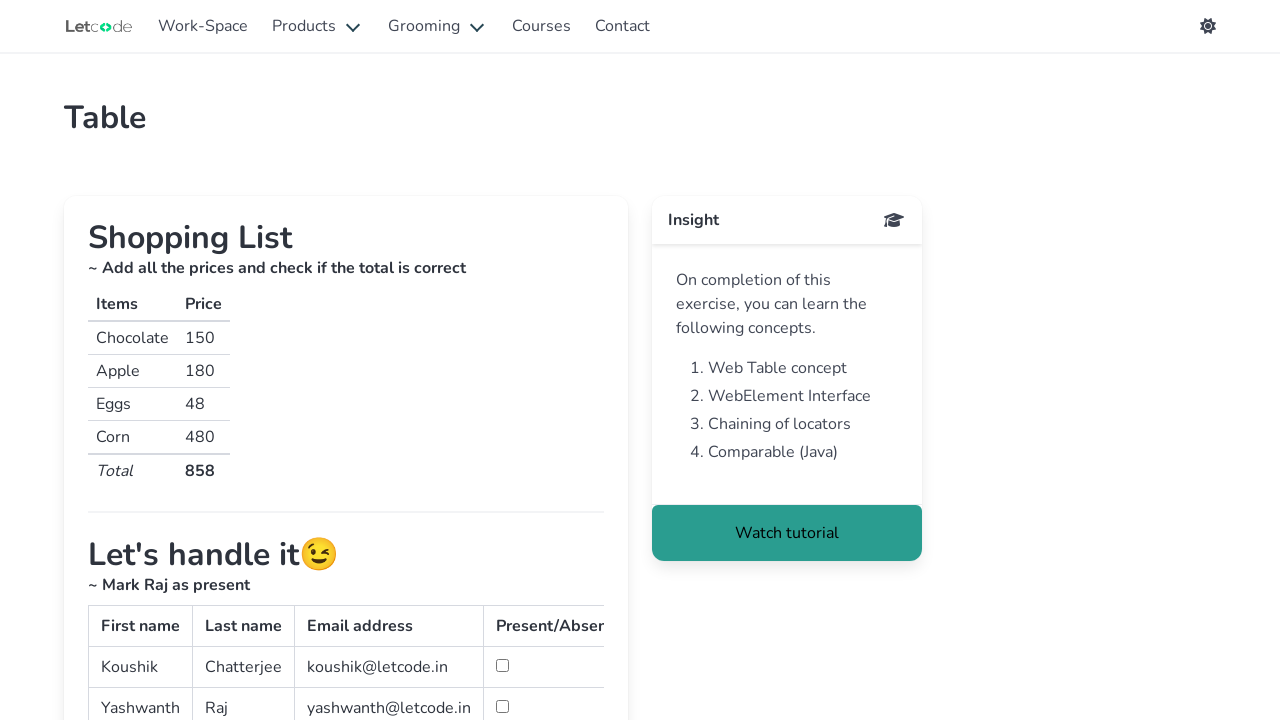

Waited for table to load
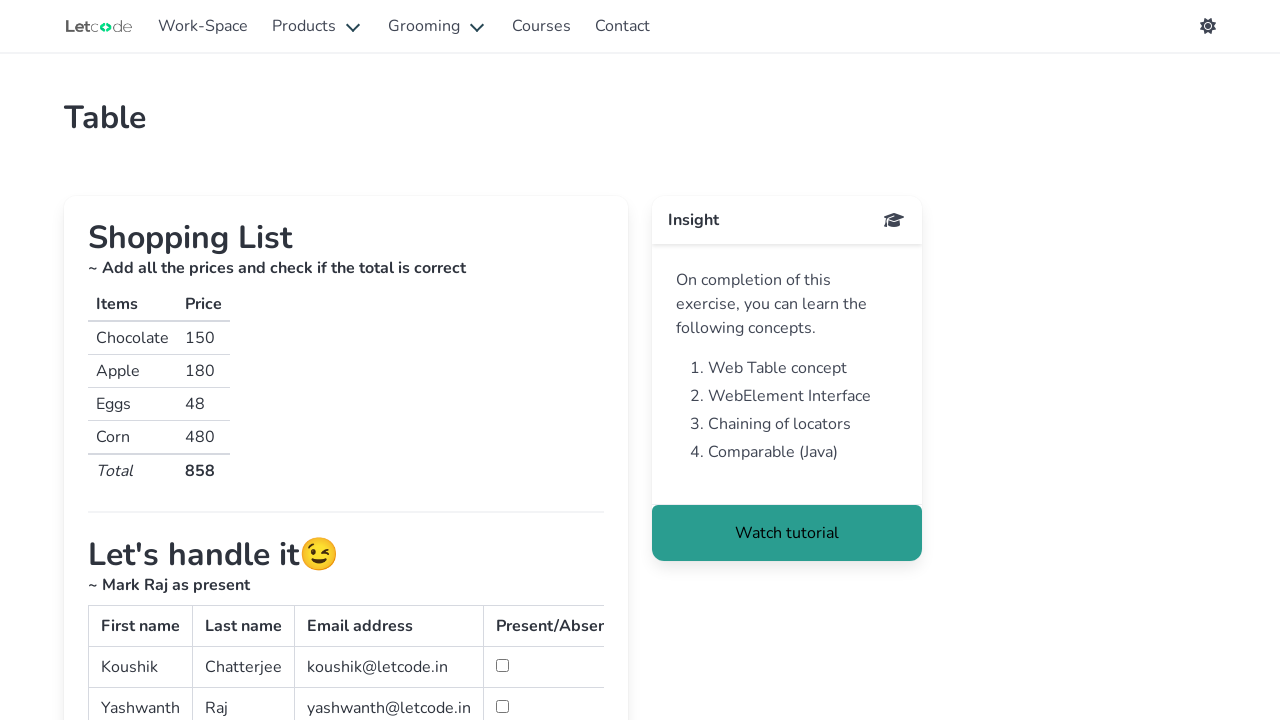

Retrieved all table rows
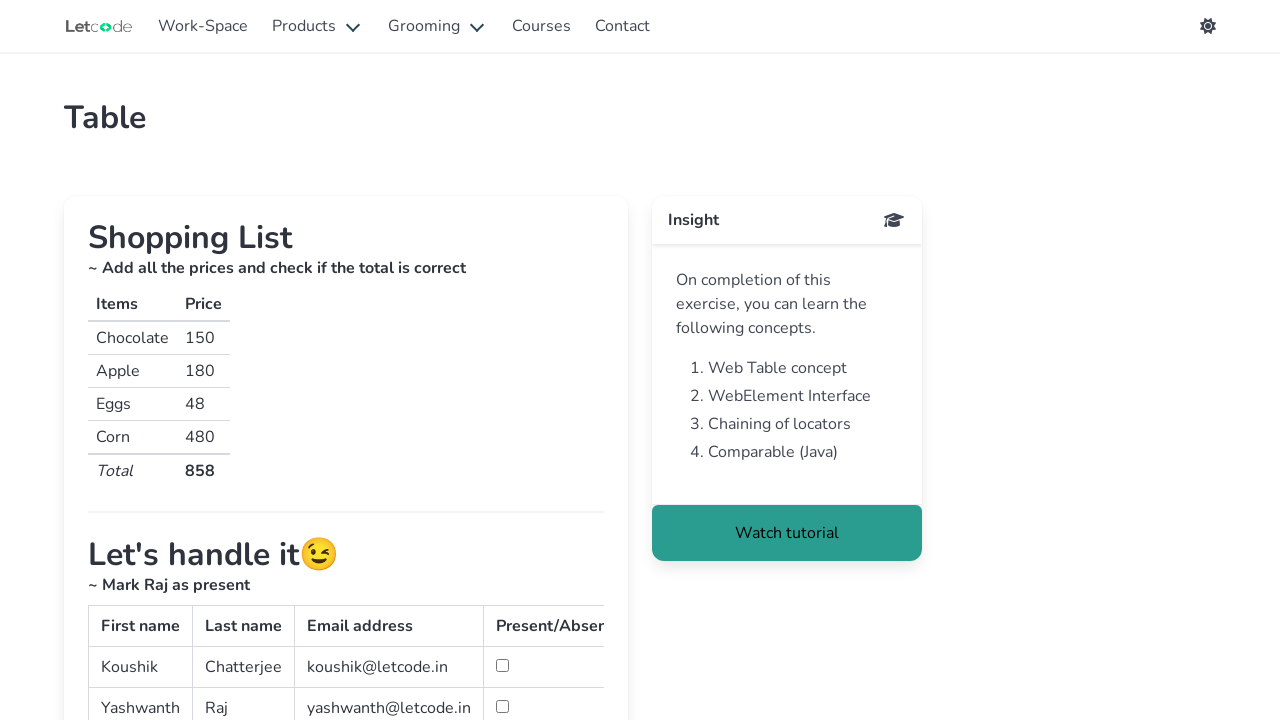

Retrieved columns from current table row
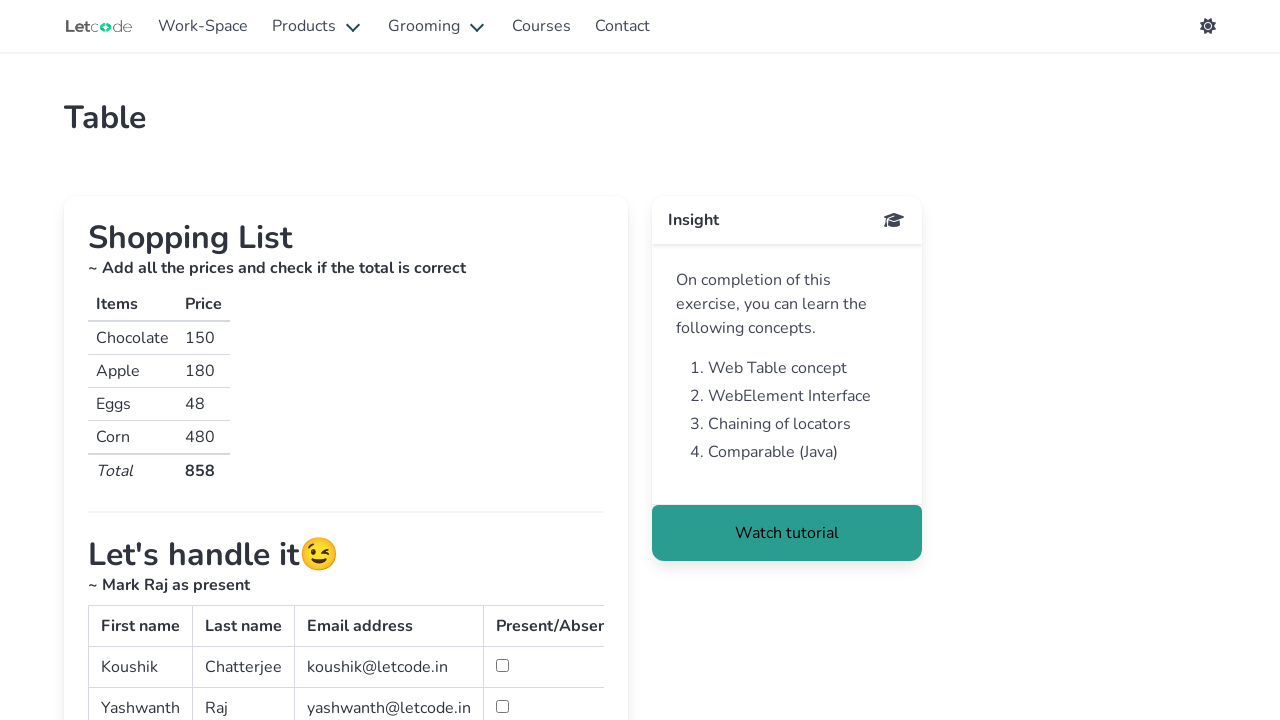

Extracted surname from second column: 'Chatterjee'
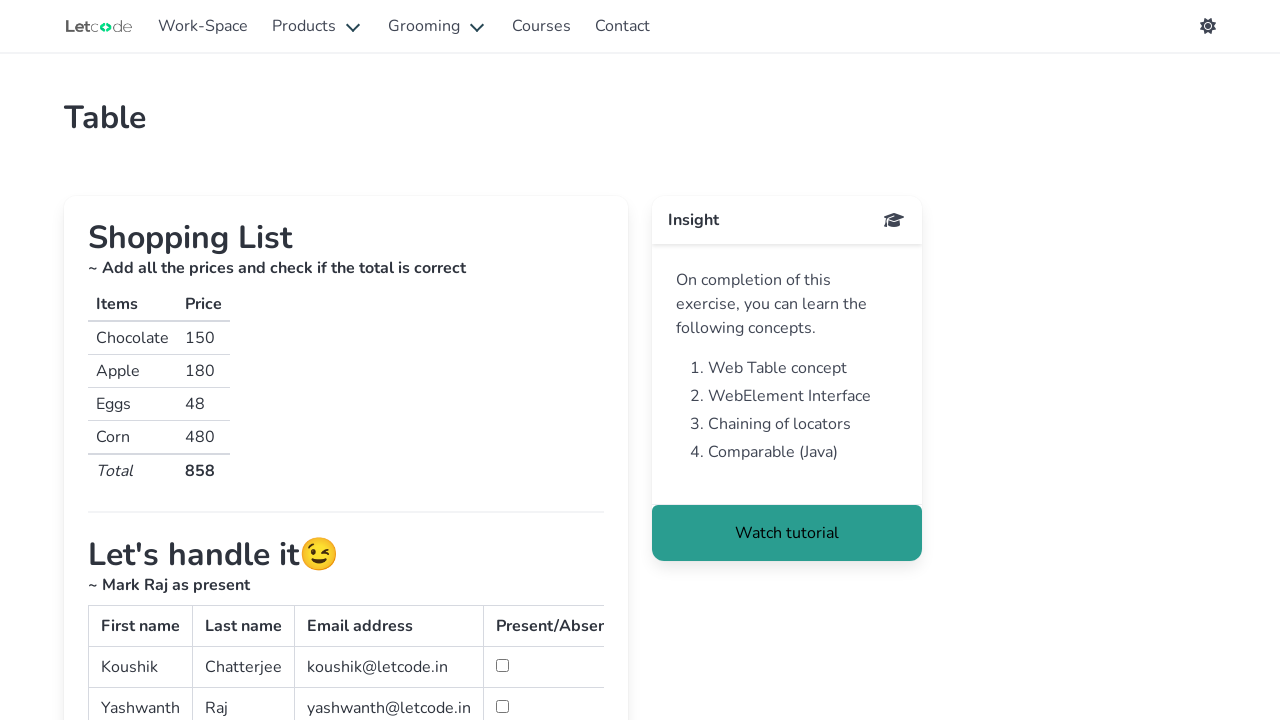

Found 'Chatterjee' entry and clicked checkbox in that row at (502, 666) on table#simpletable>tbody tr >> nth=0 >> td >> nth=3 >> input
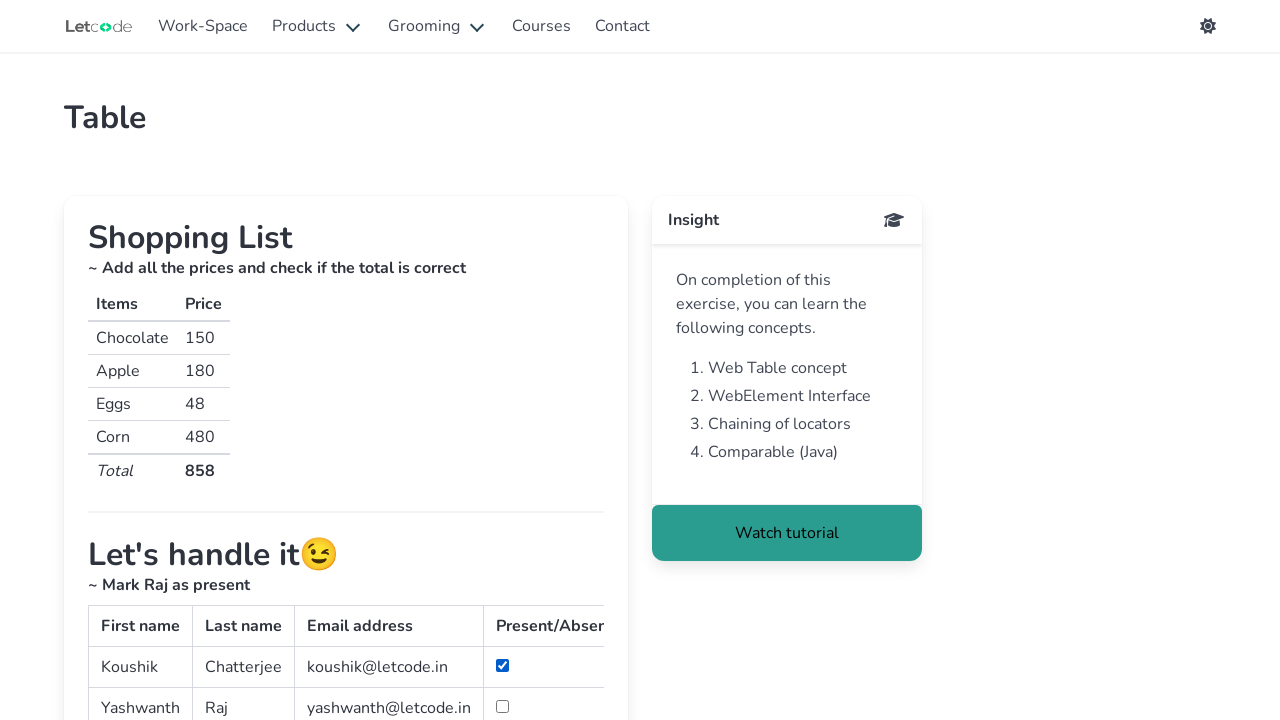

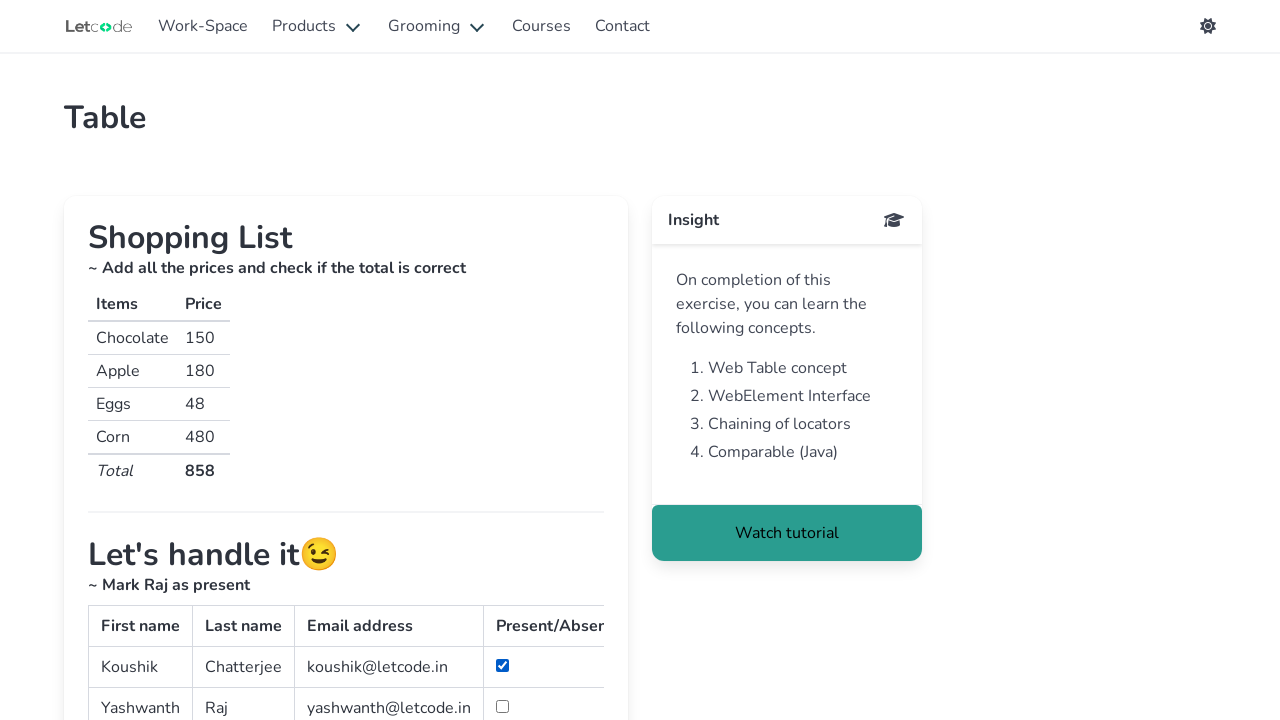